Tests browser window handling by clicking a button that opens a new tab, then clicking a link, switching between windows, and closing them in sequence.

Starting URL: http://demo.automationtesting.in/Windows.html

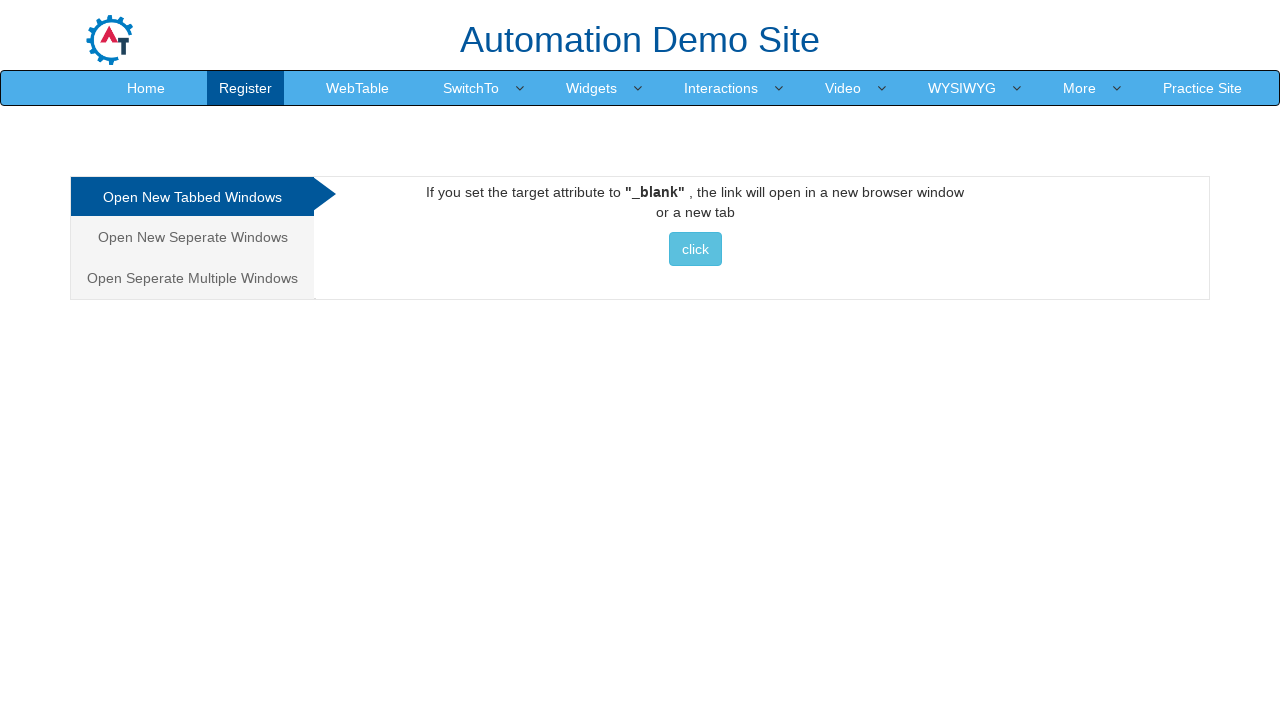

Clicked 'Open New Tabbed Window' button at (695, 249) on xpath=//*[@id='Tabbed']/a/button
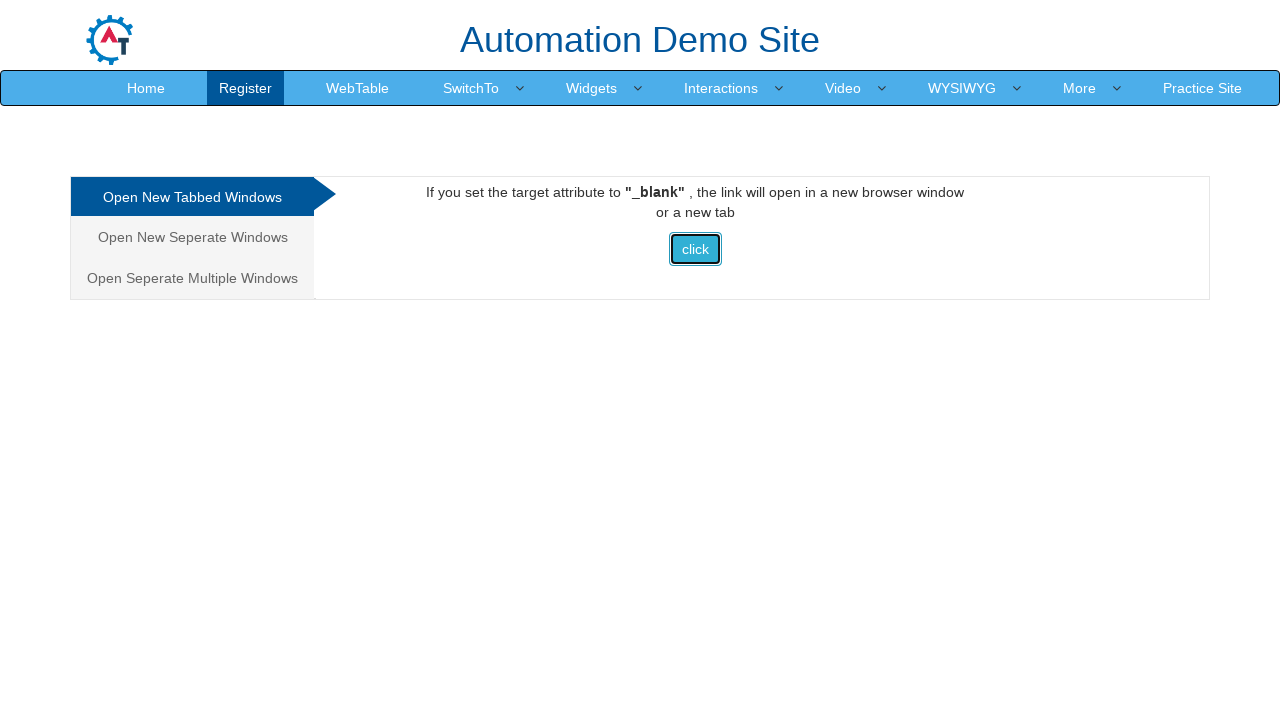

Waited 3 seconds for new tab to open
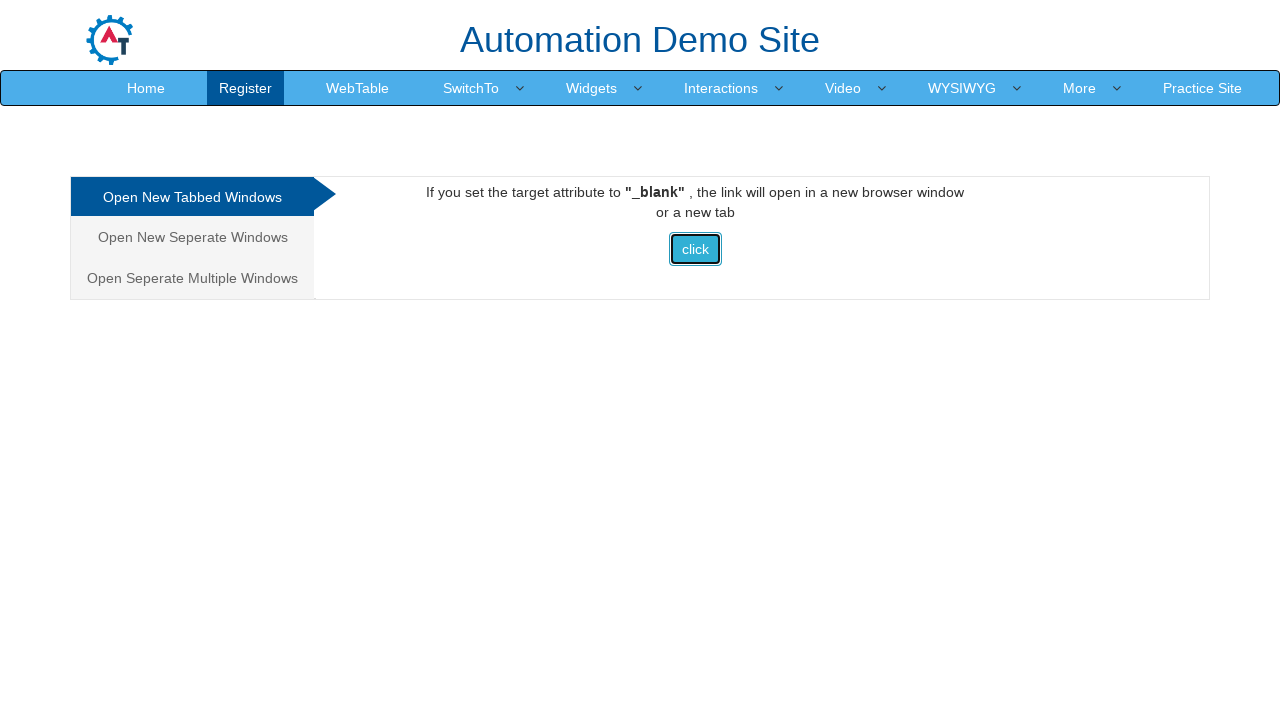

Clicked YouTube link on main page at (1001, 685) on a.link.youtube
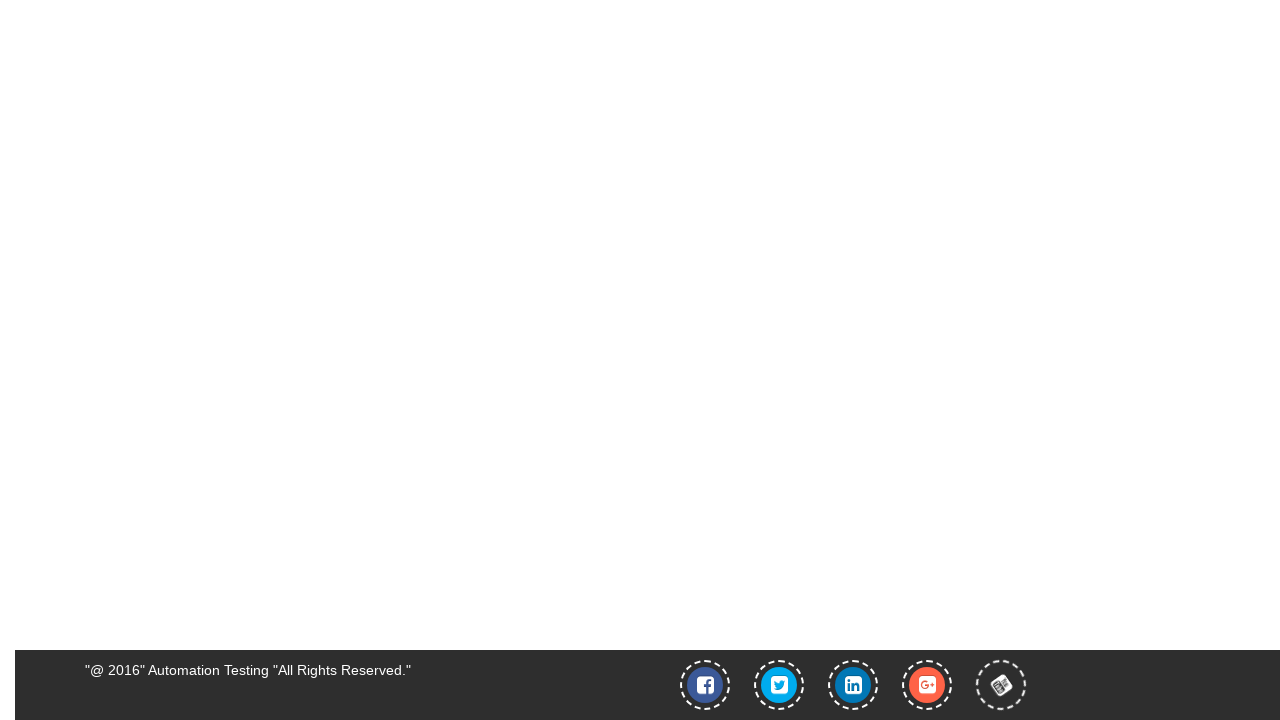

Waited 3 seconds for potential new window
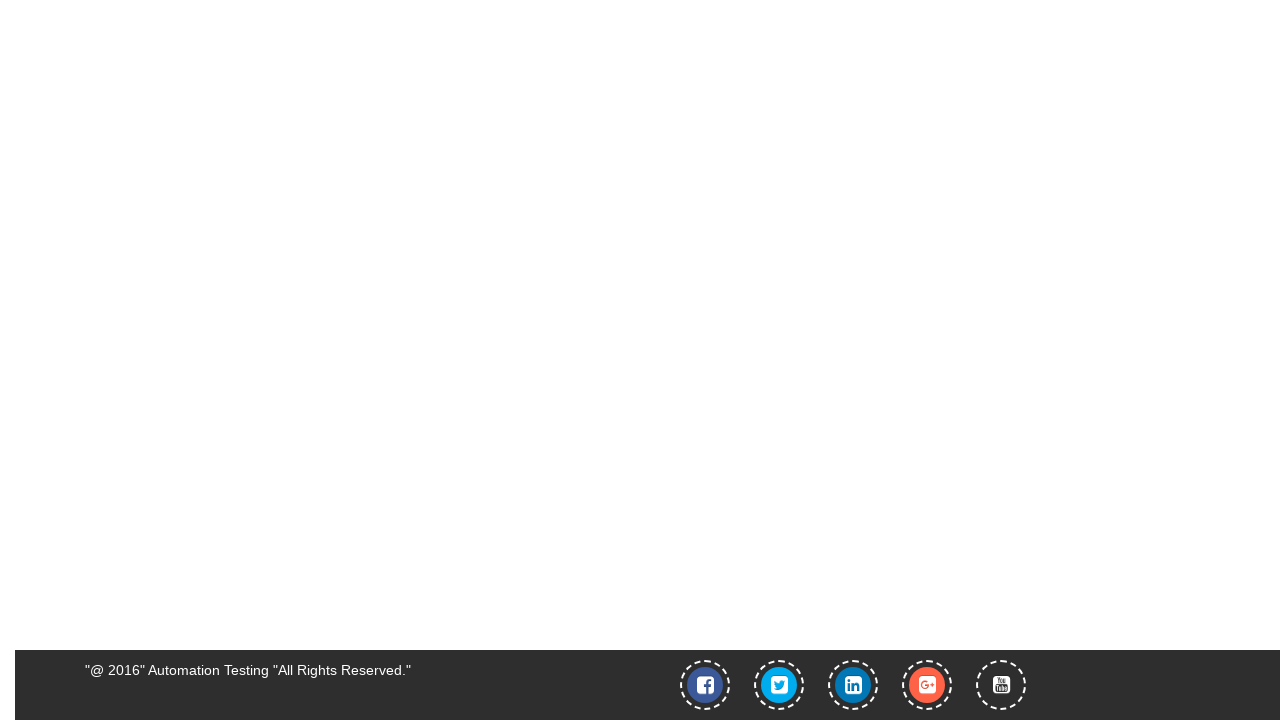

Retrieved all pages in context, found 3 page(s)
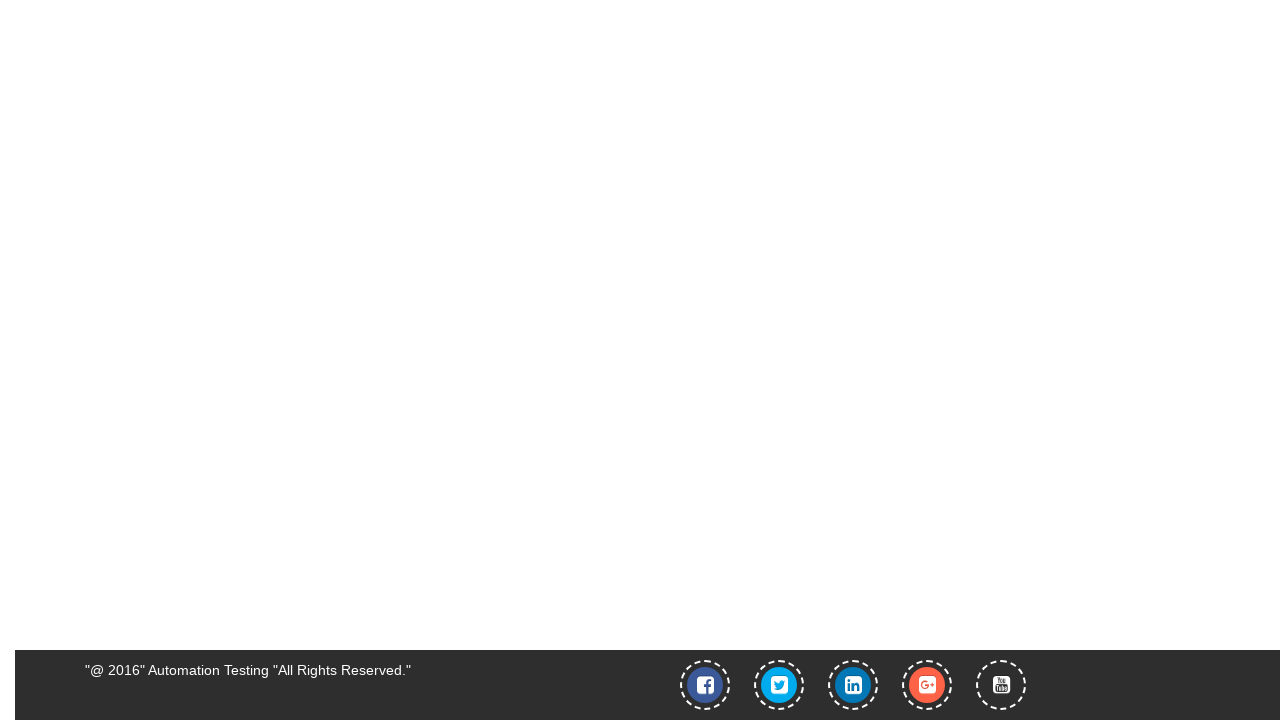

Switched to child window (last opened page)
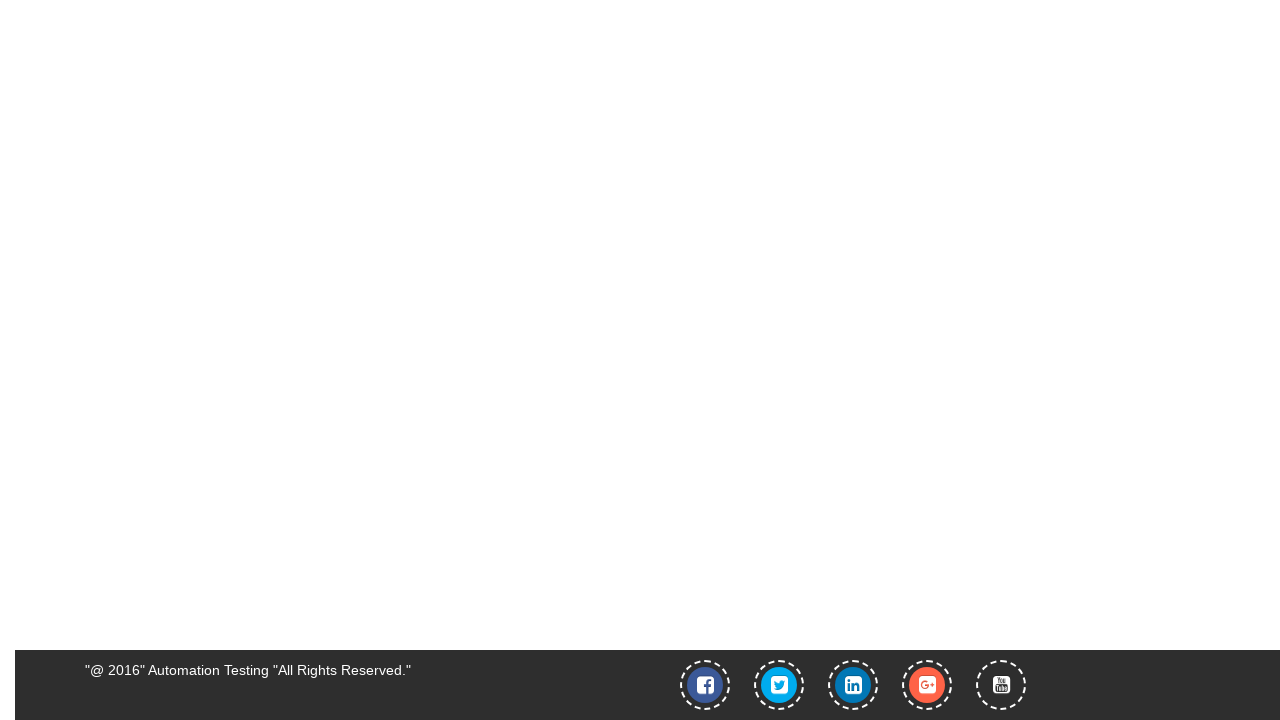

Closed child window
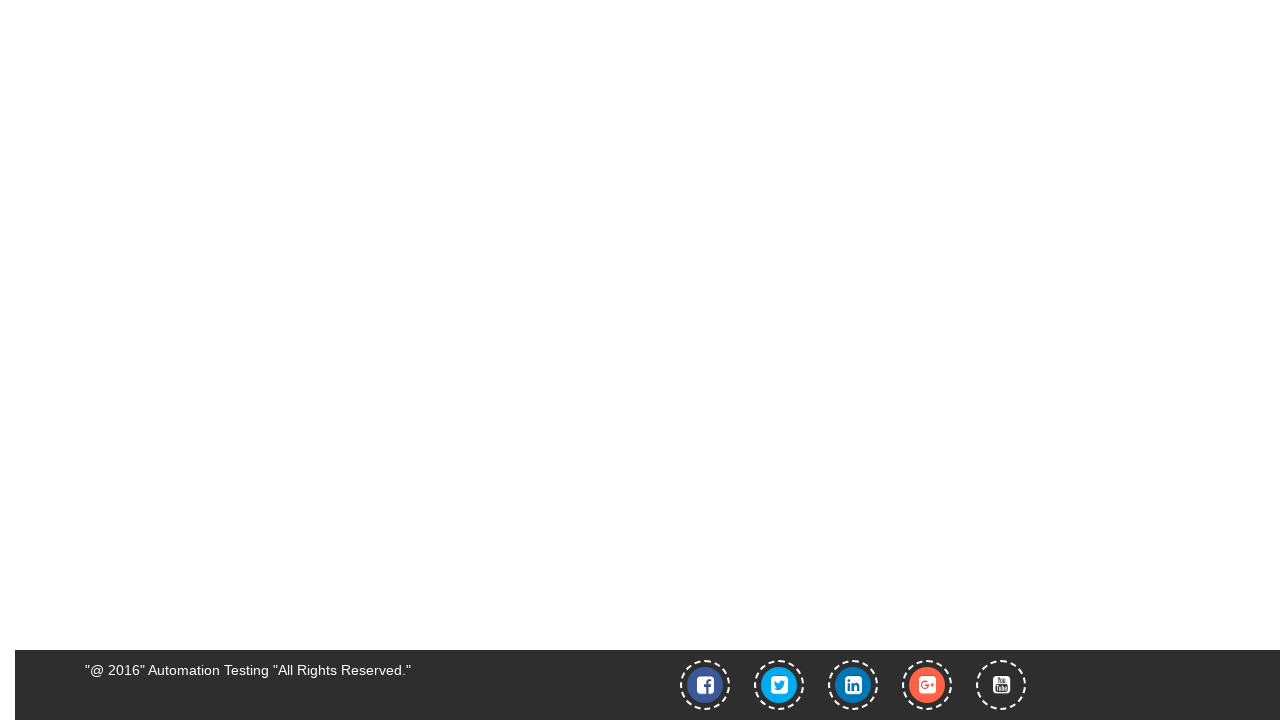

Brought main page back to front
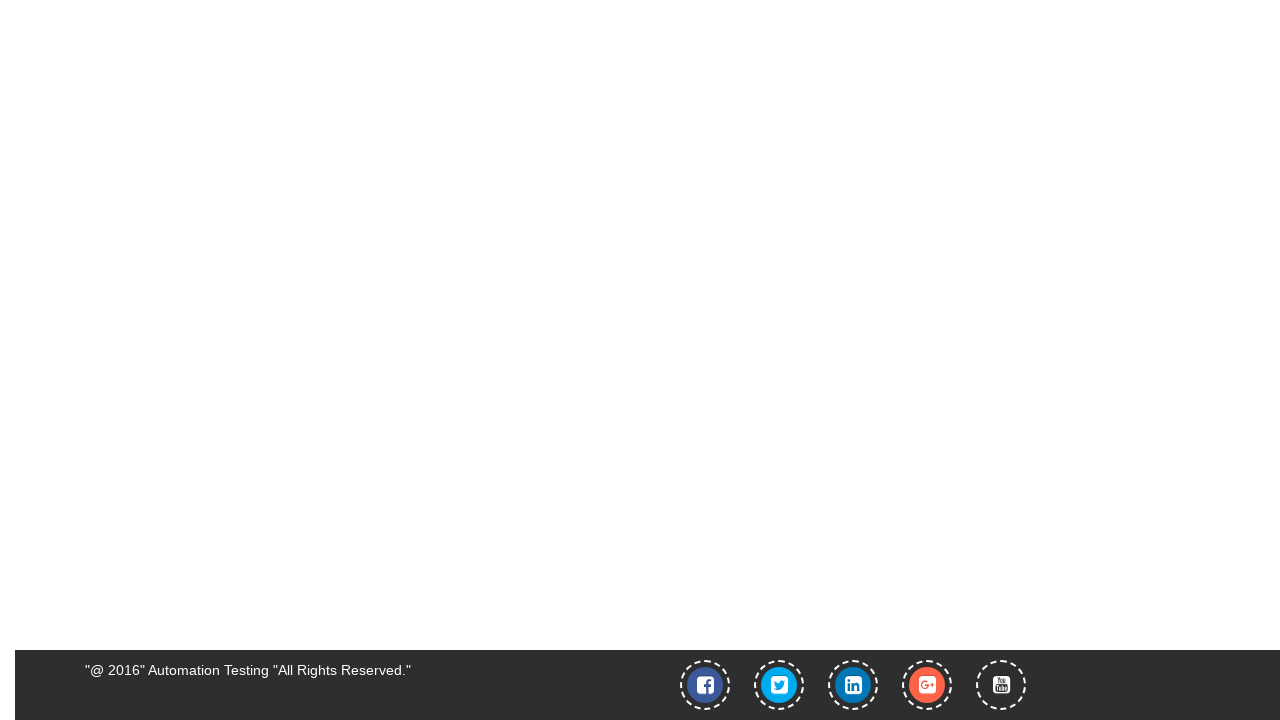

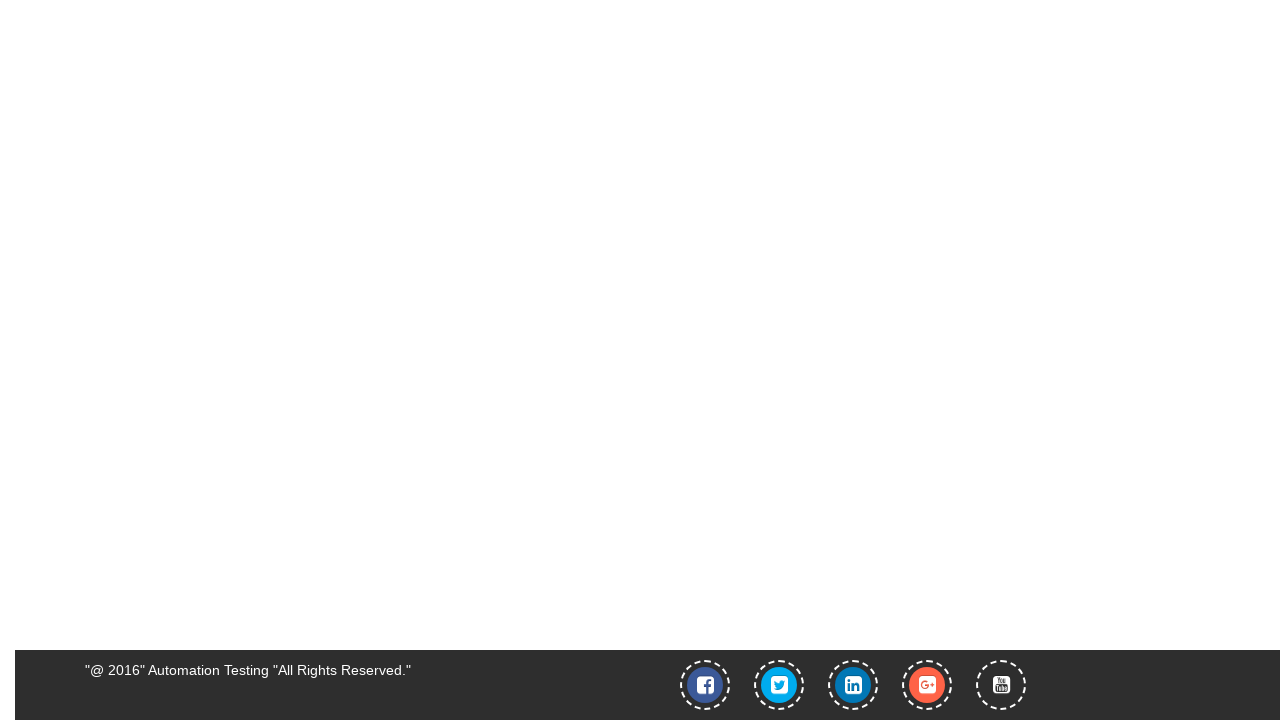